Tests HDFC Bank branch locator by selecting different states and verifying that corresponding cities are displayed in the city dropdown

Starting URL: https://www.hdfcbank.com/branch-atm-locator

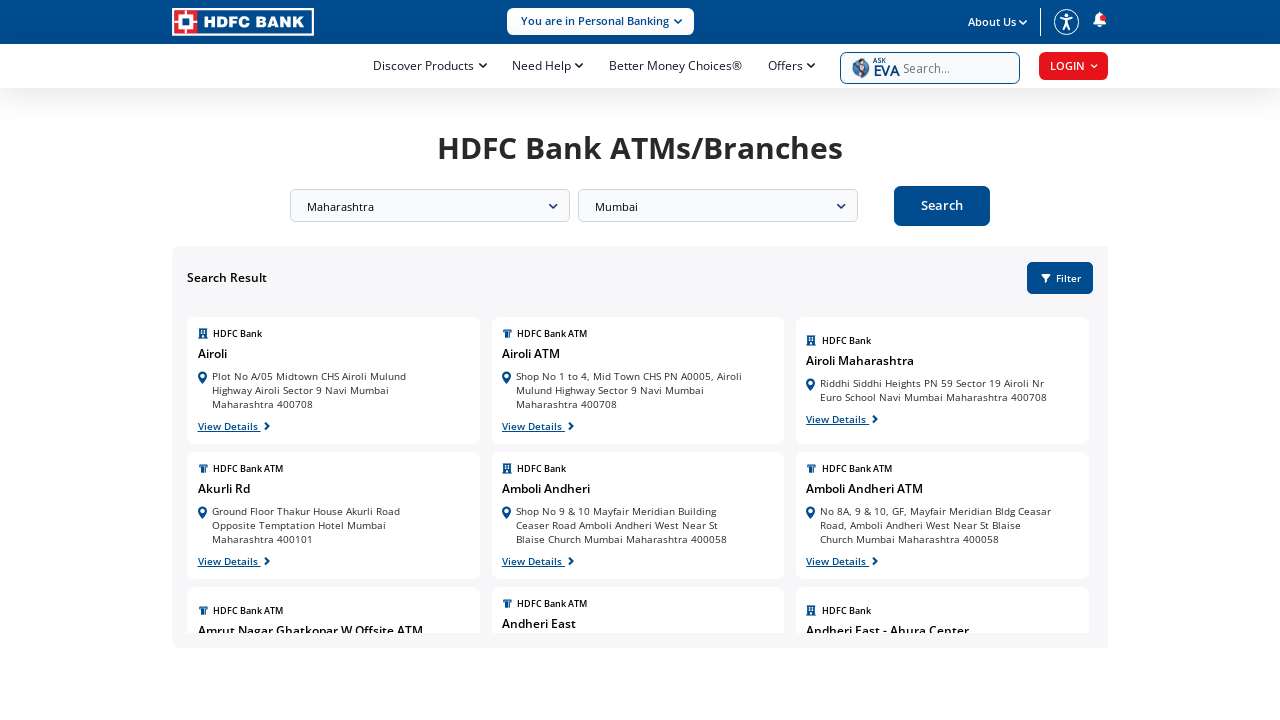

Located state dropdown element
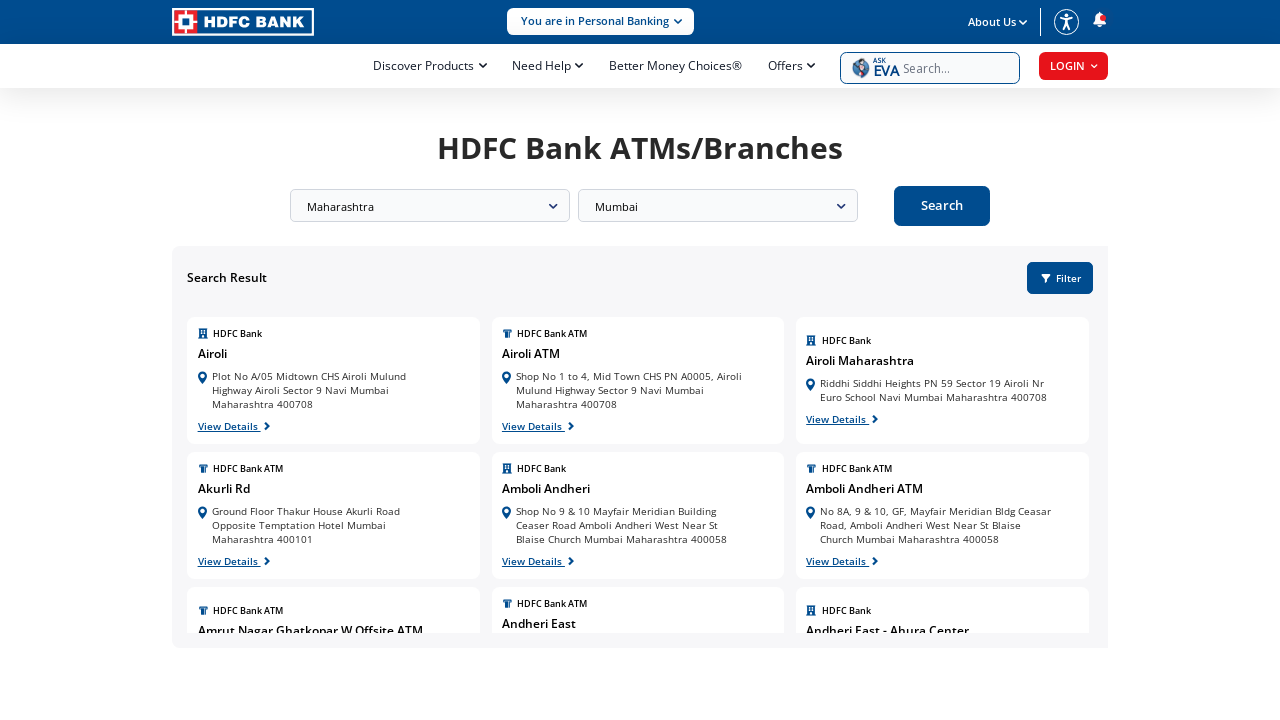

Retrieved all state options from dropdown
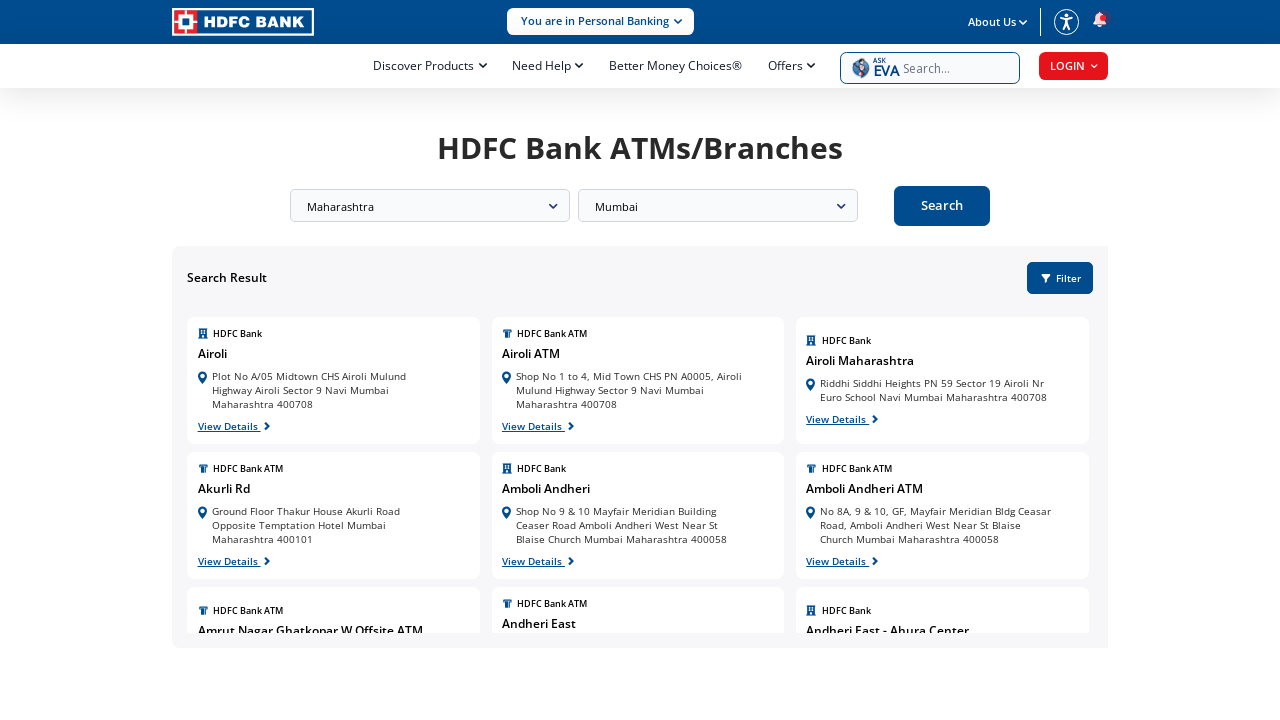

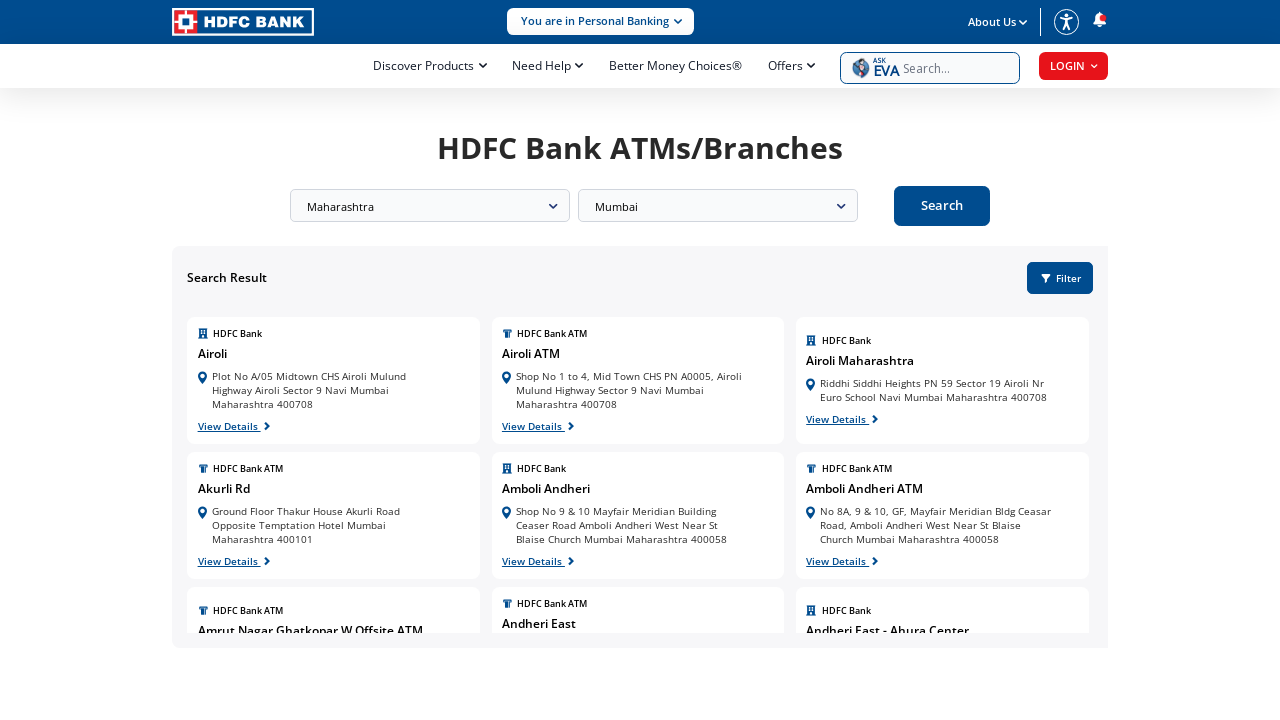